Tests canceling task editing by pressing the Escape key, which should preserve the original text.

Starting URL: https://demo.playwright.dev/todomvc

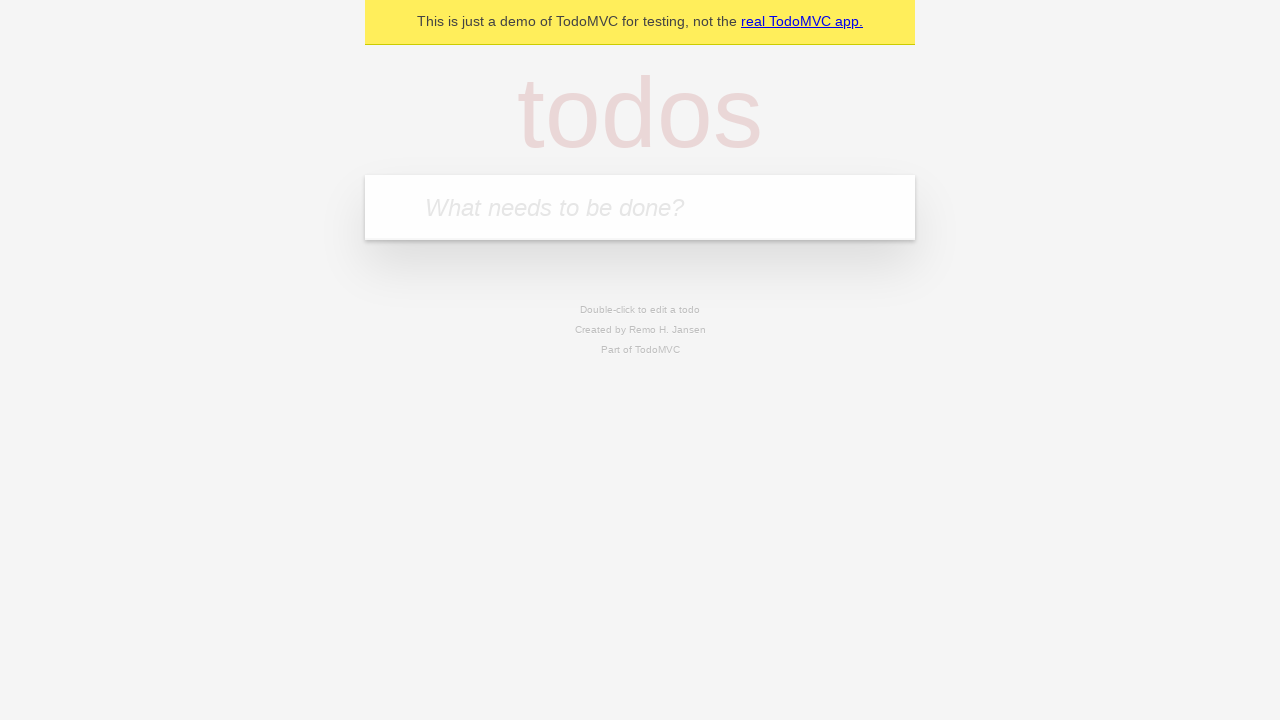

Filled new todo input with 'water plants' on .new-todo
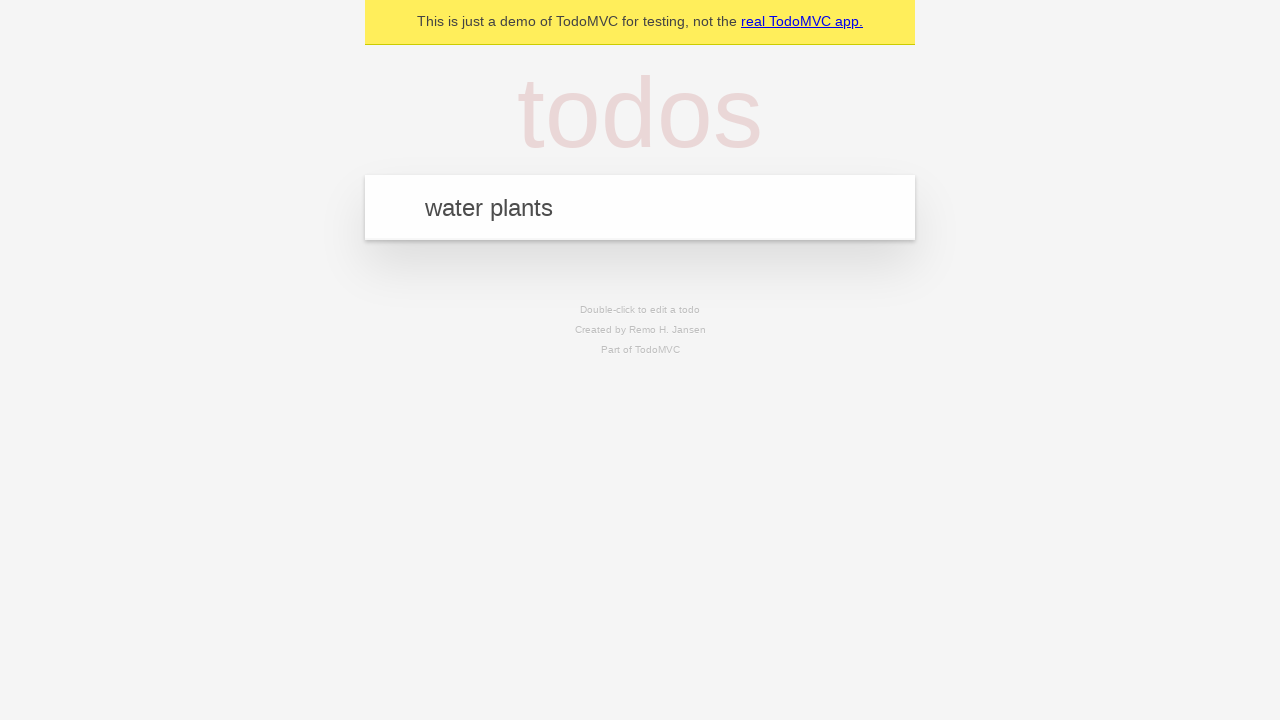

Pressed Enter to add 'water plants' task on .new-todo
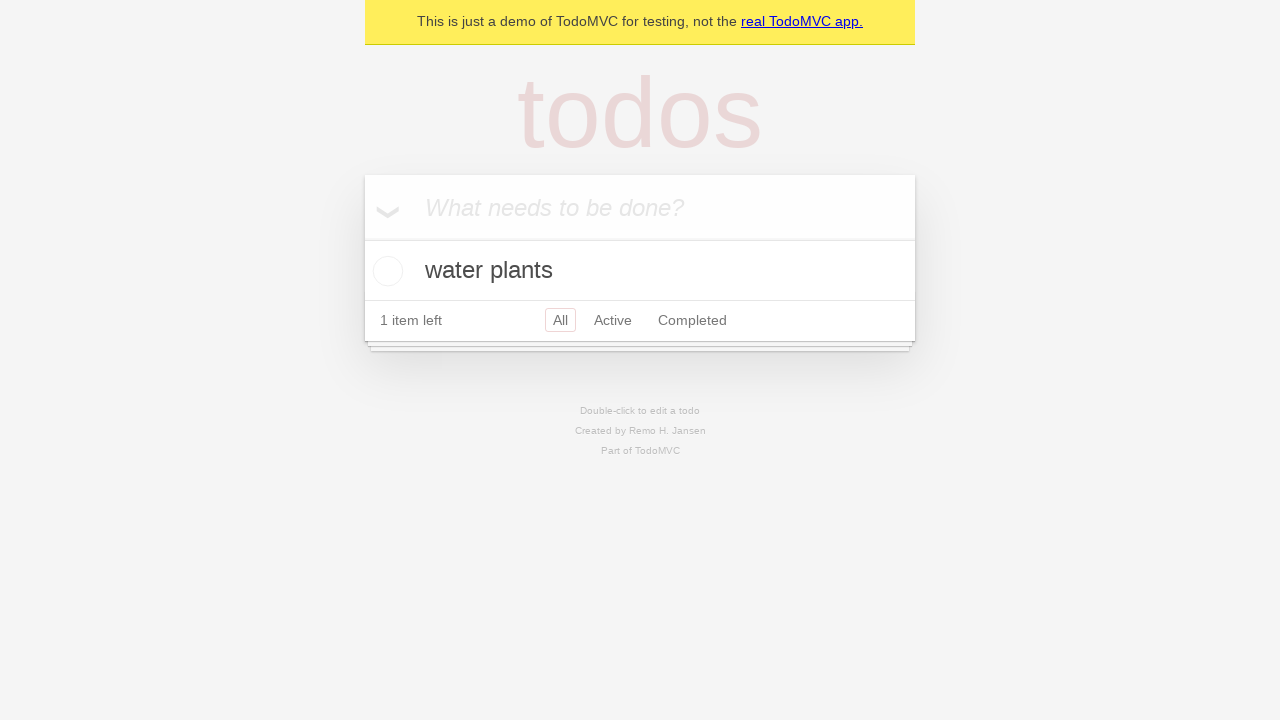

Filled new todo input with 'clean fridge' on .new-todo
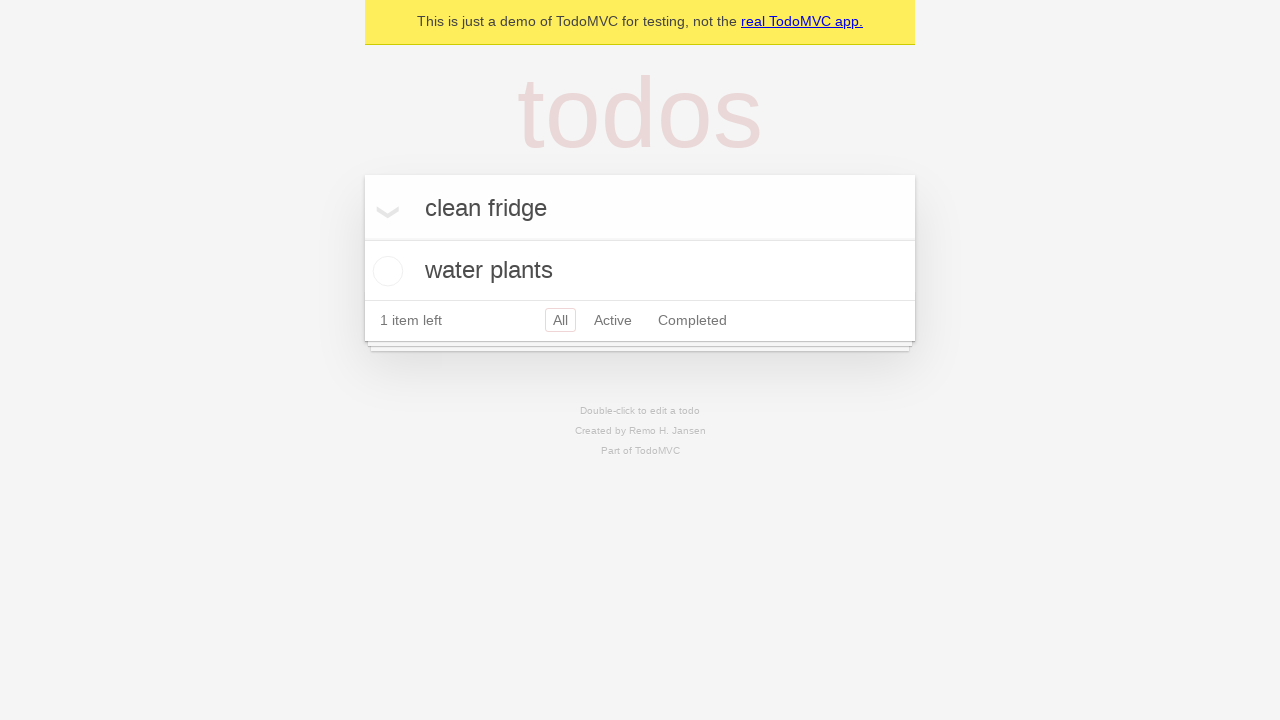

Pressed Enter to add 'clean fridge' task on .new-todo
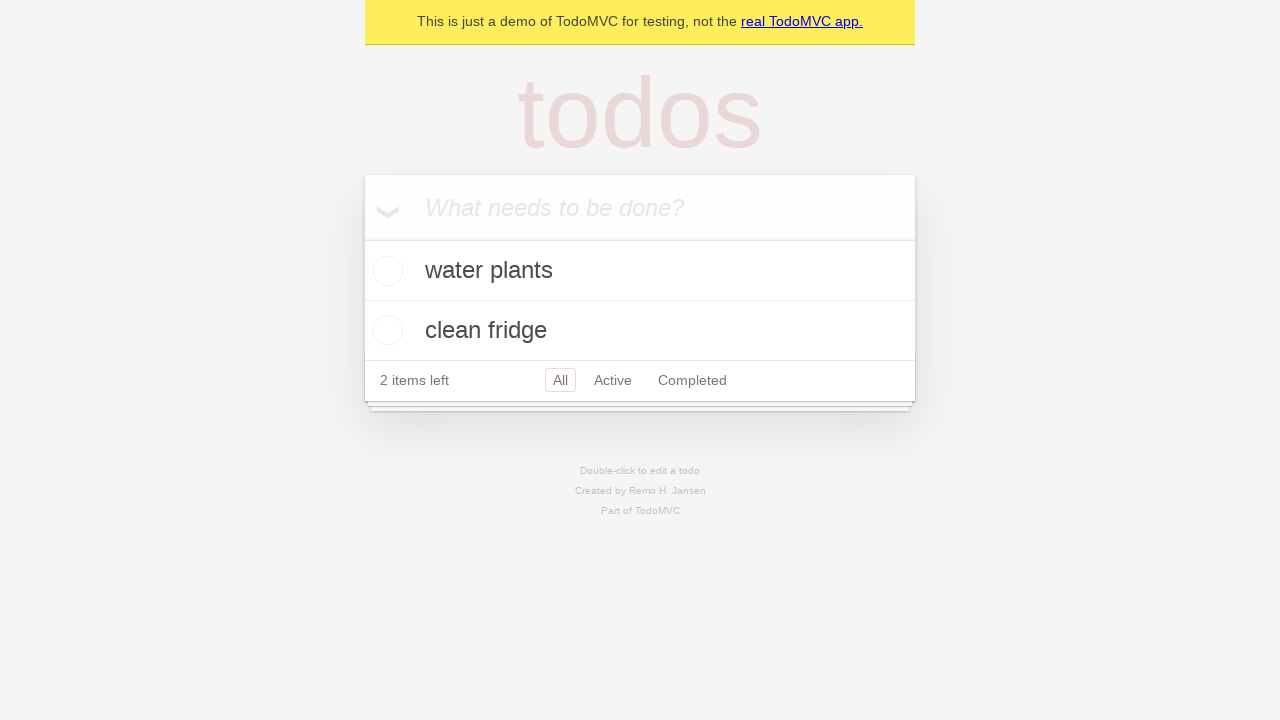

Filled new todo input with 'fold laundry' on .new-todo
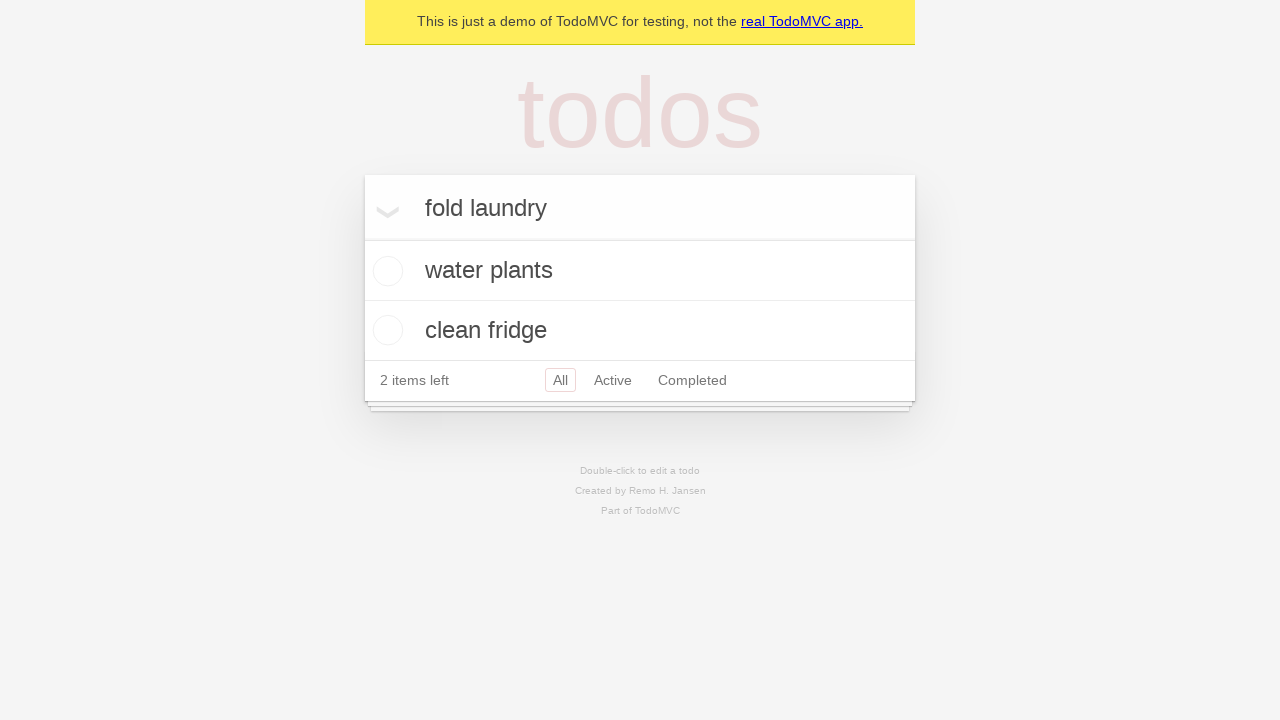

Pressed Enter to add 'fold laundry' task on .new-todo
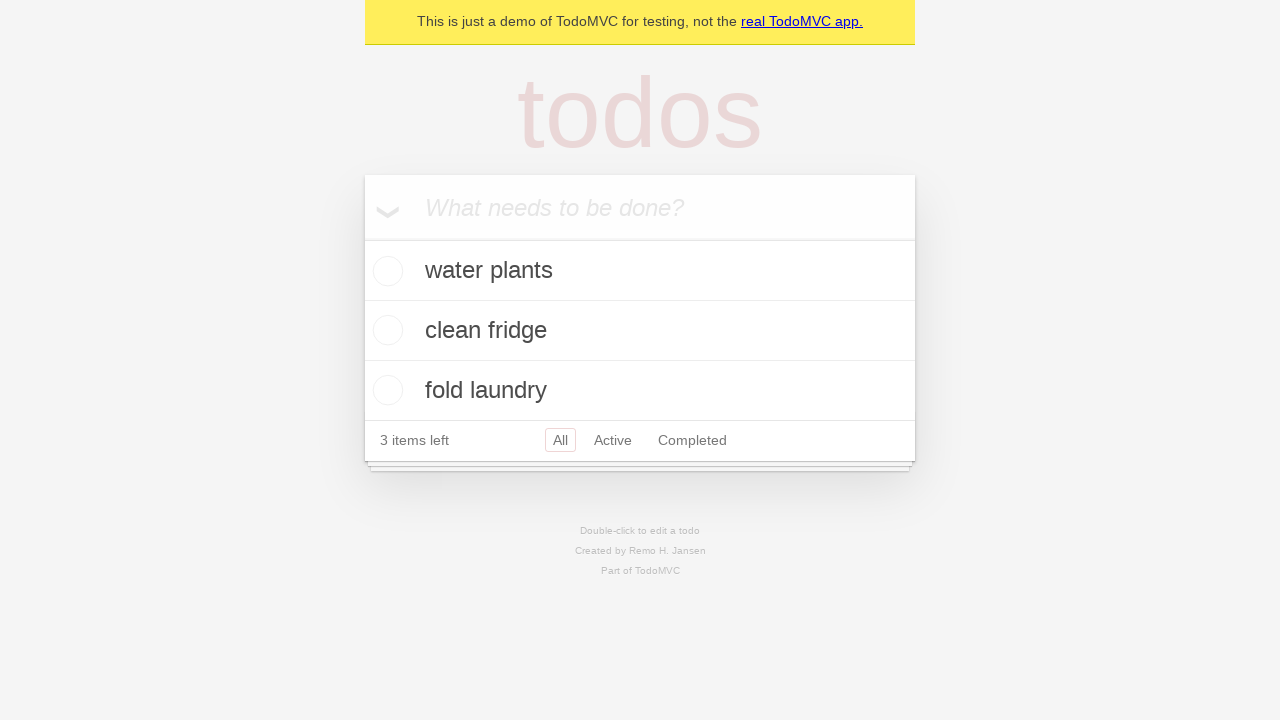

Double-clicked second task 'clean fridge' to enter edit mode at (640, 331) on .todo-list li >> nth=1
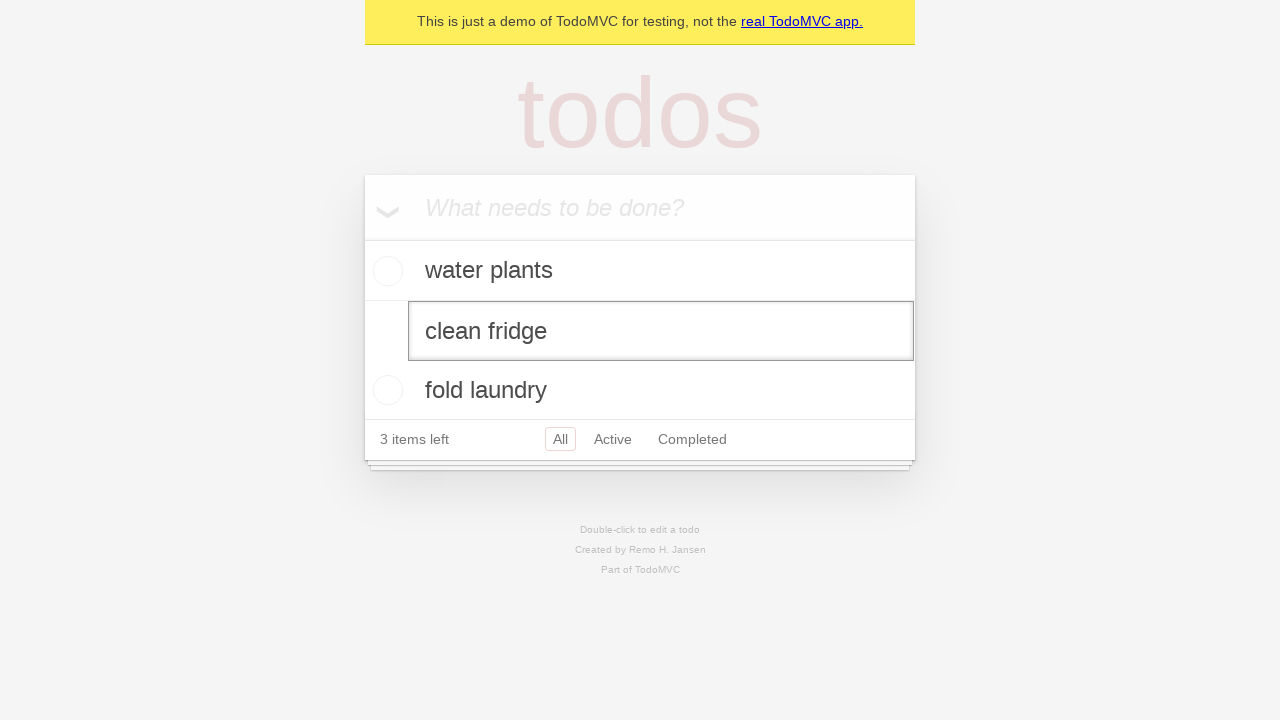

Filled edit field with new text 'figure out what that weird smell in the fridge is' on .todo-list li.editing .edit
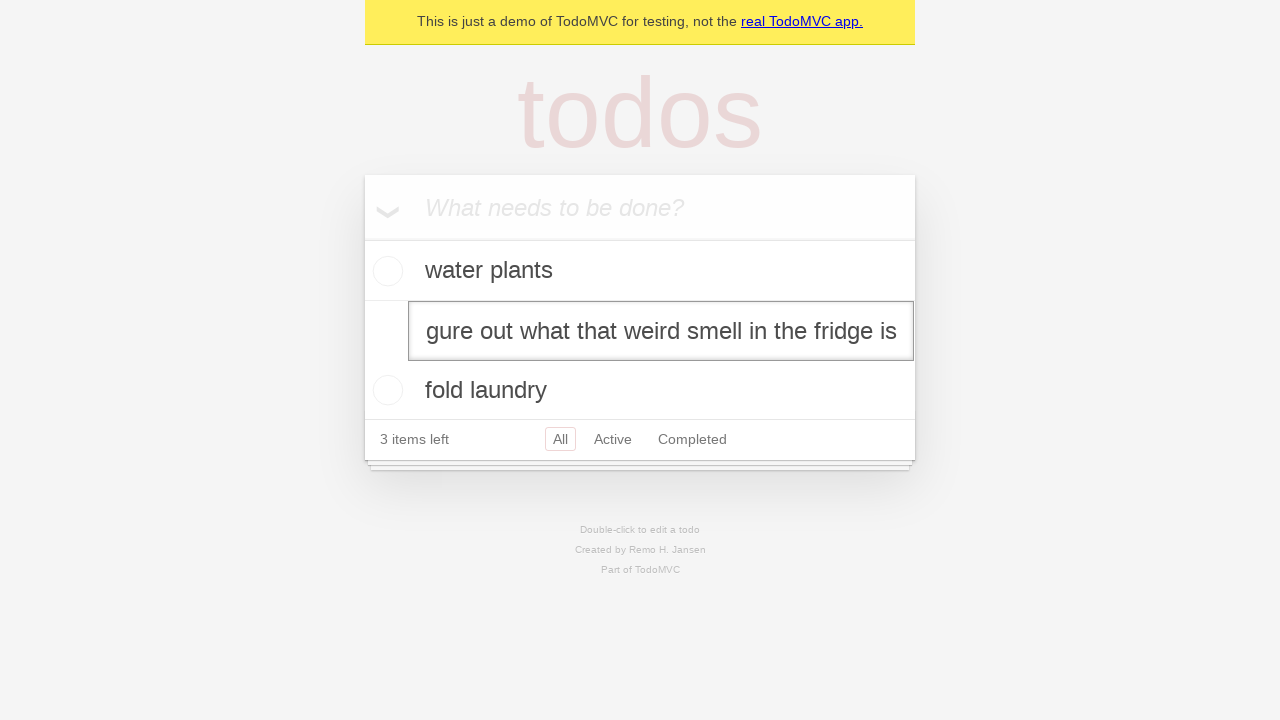

Pressed Escape key to cancel task editing on .todo-list li.editing .edit
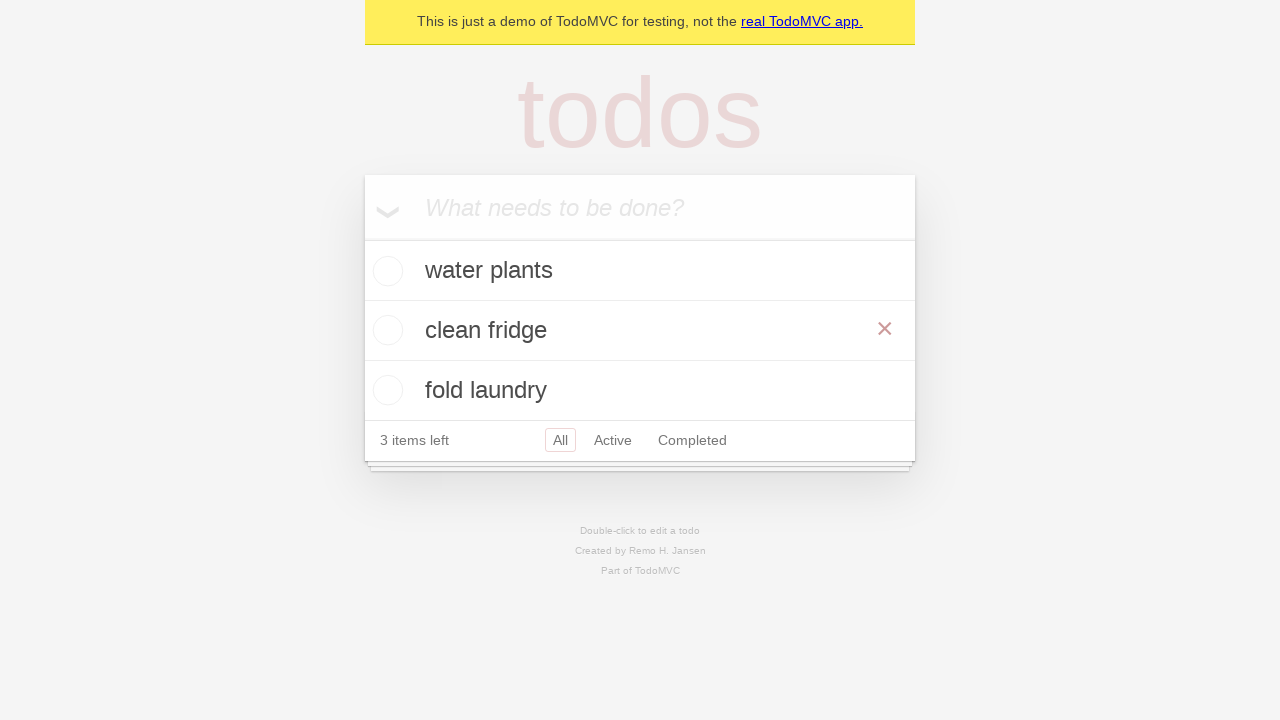

Verified task list is loaded and edit was canceled, original text preserved
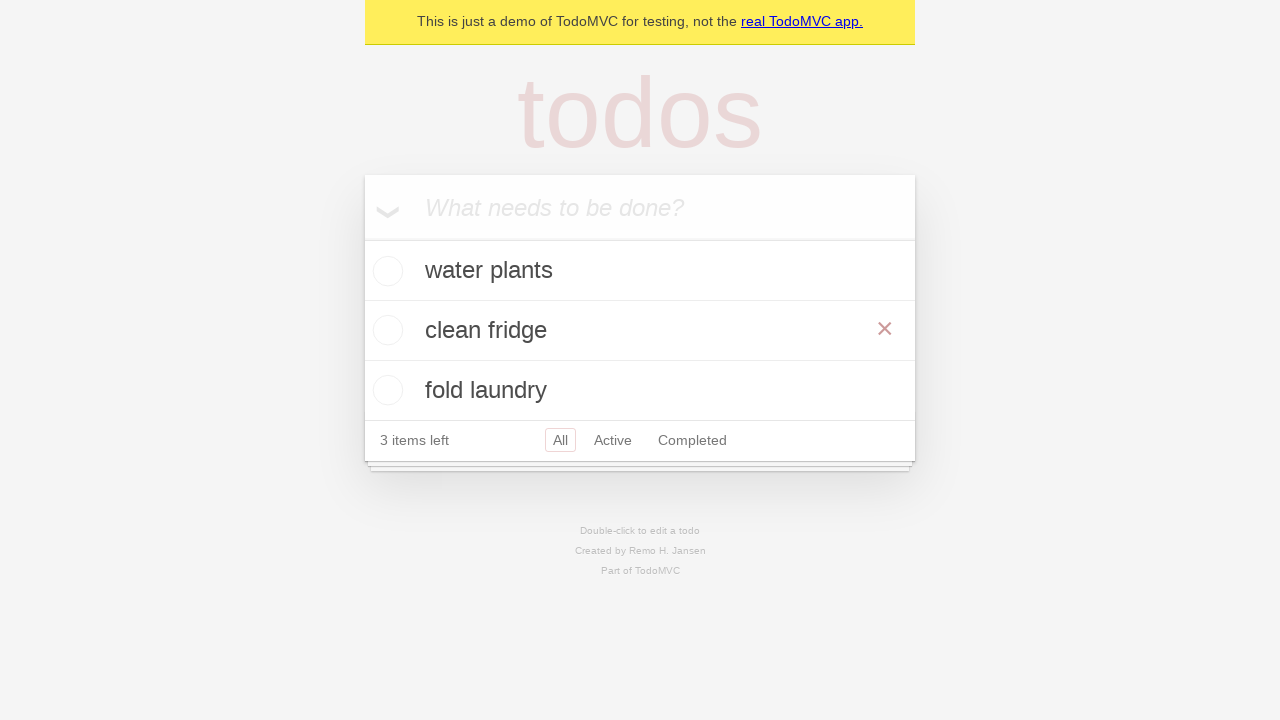

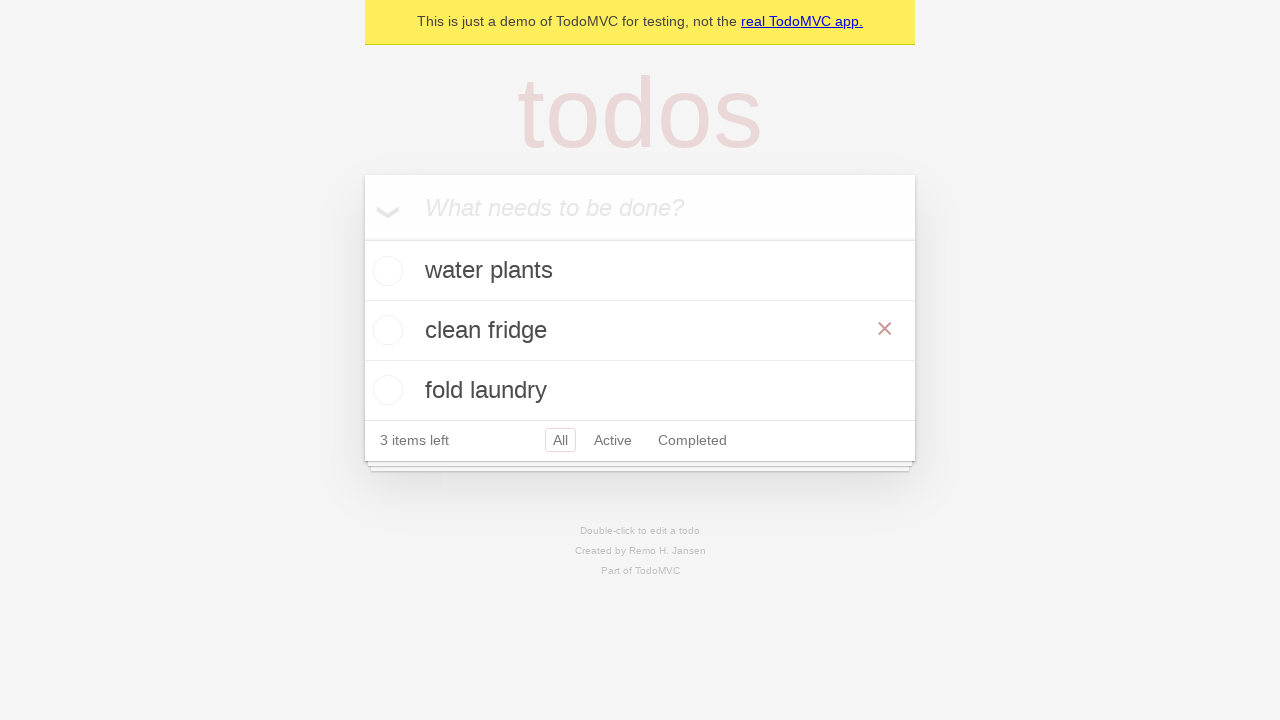